Tests that the complete all checkbox updates state correctly when individual items are completed or cleared.

Starting URL: https://demo.playwright.dev/todomvc

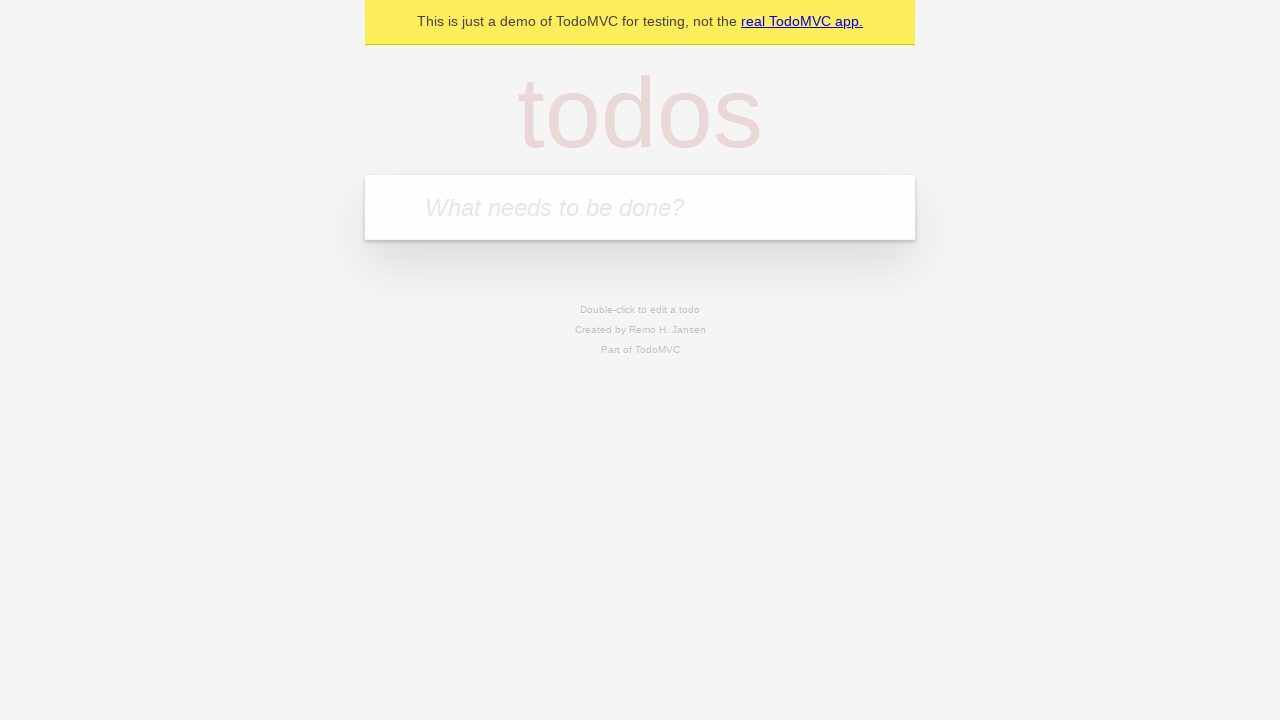

Filled todo input with 'buy some cheese' on internal:attr=[placeholder="What needs to be done?"i]
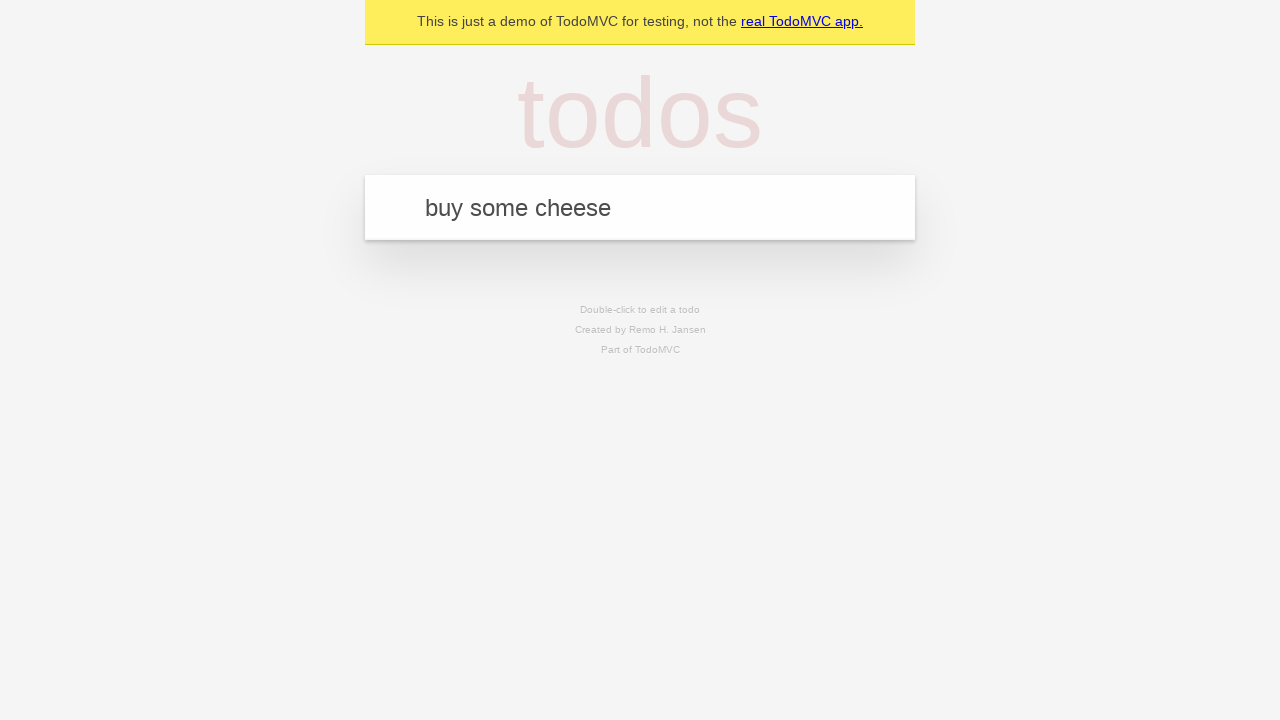

Pressed Enter to add first todo on internal:attr=[placeholder="What needs to be done?"i]
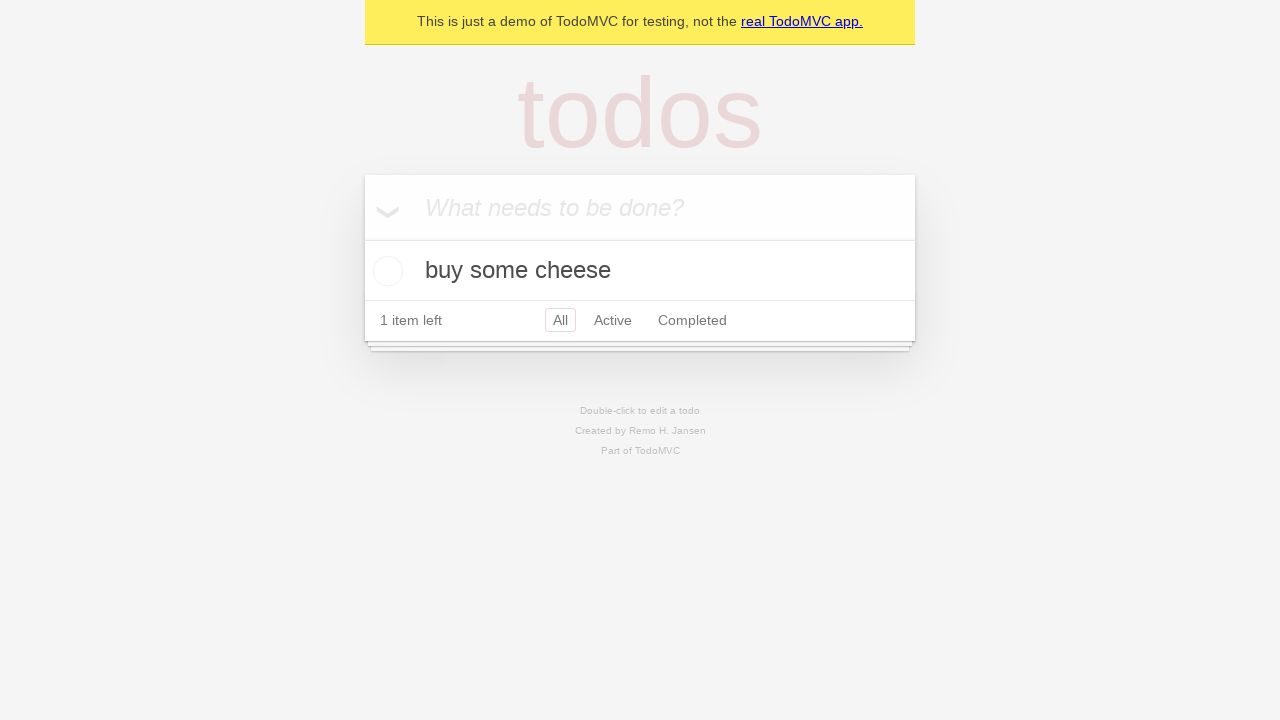

Filled todo input with 'feed the cat' on internal:attr=[placeholder="What needs to be done?"i]
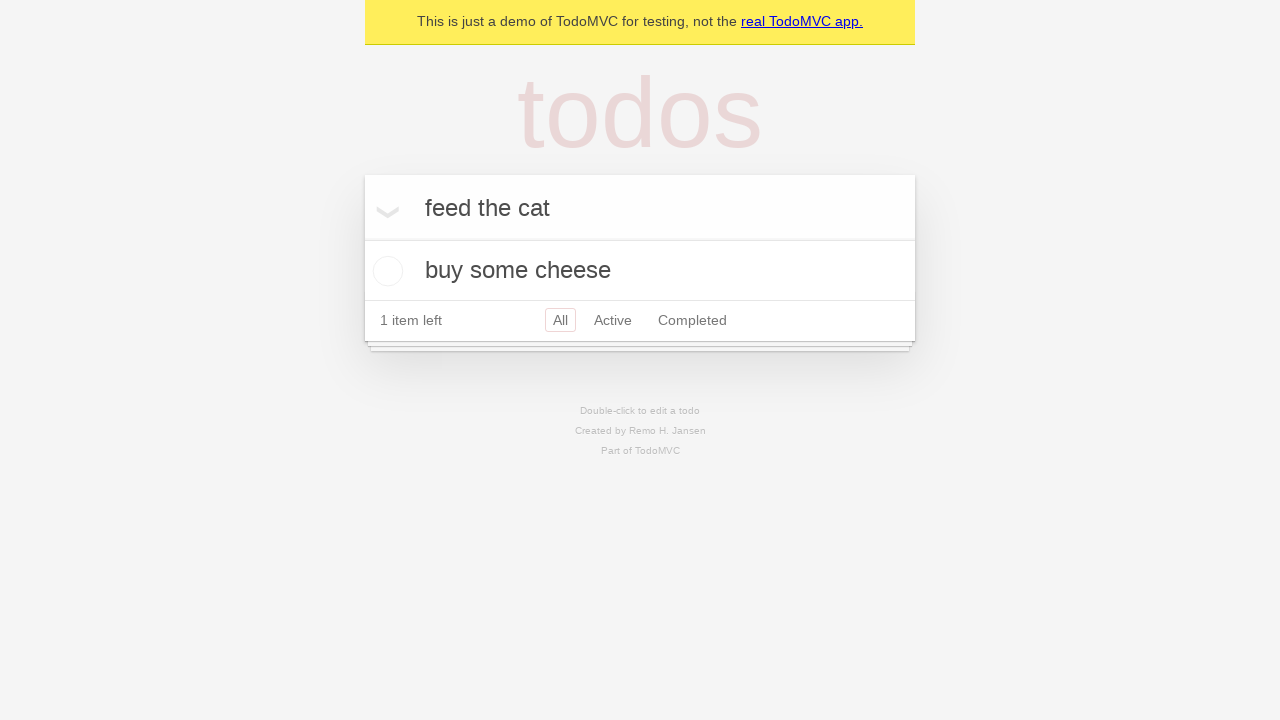

Pressed Enter to add second todo on internal:attr=[placeholder="What needs to be done?"i]
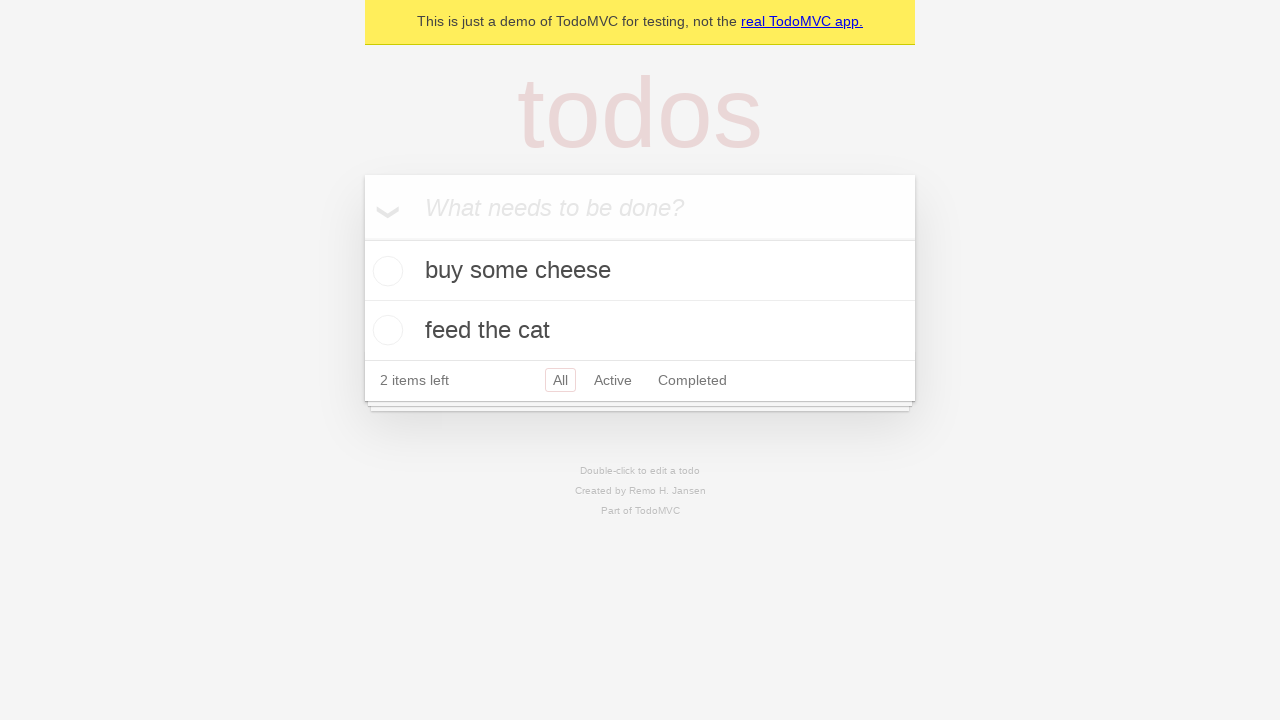

Filled todo input with 'book a doctors appointment' on internal:attr=[placeholder="What needs to be done?"i]
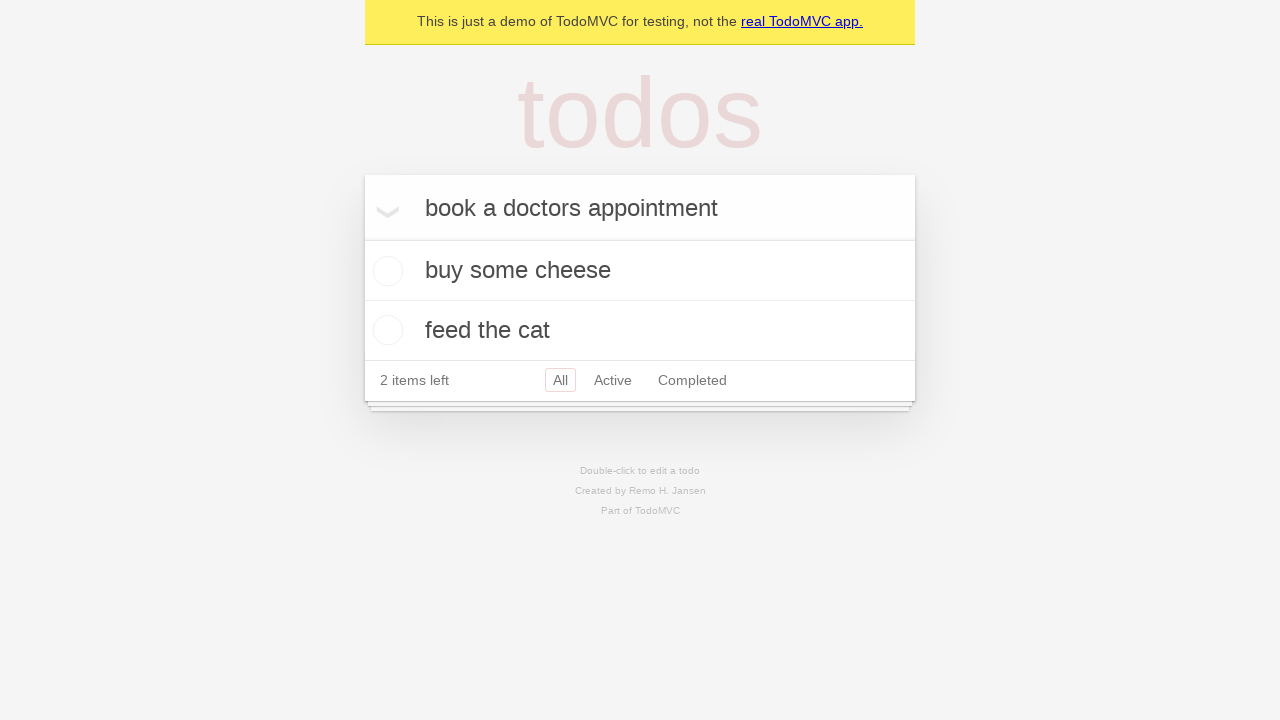

Pressed Enter to add third todo on internal:attr=[placeholder="What needs to be done?"i]
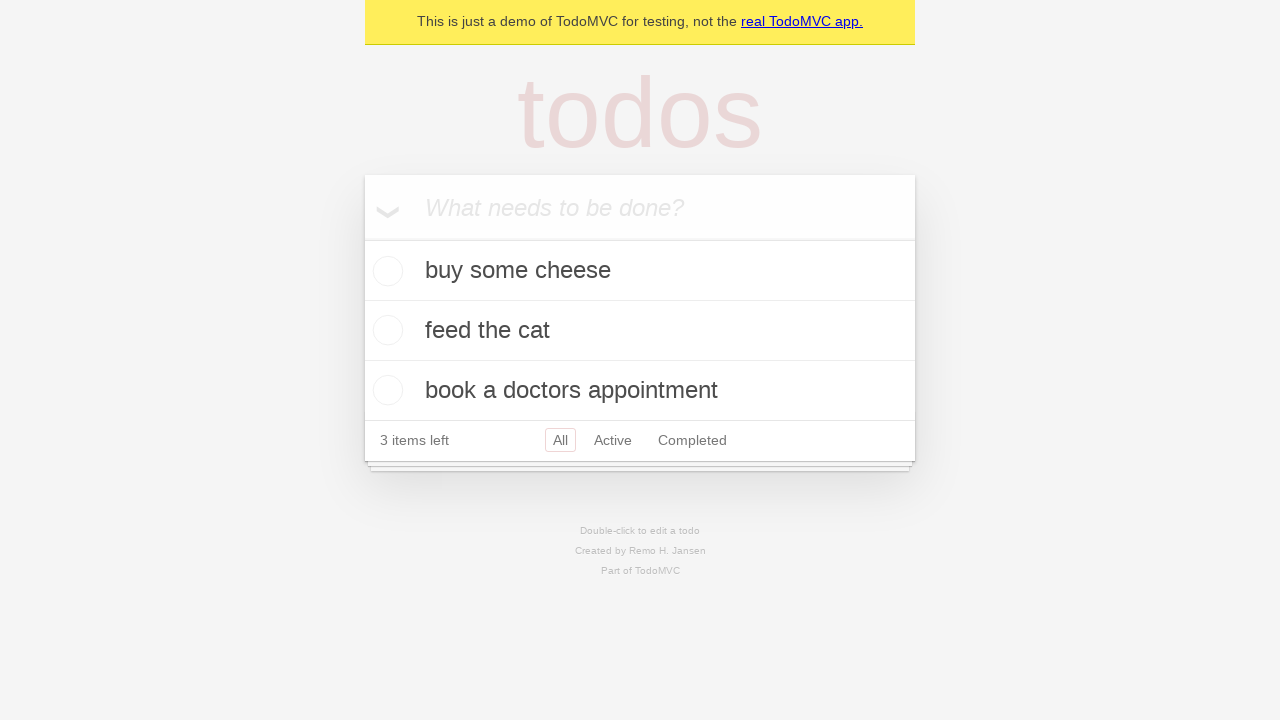

Checked 'Mark all as complete' checkbox at (362, 238) on internal:label="Mark all as complete"i
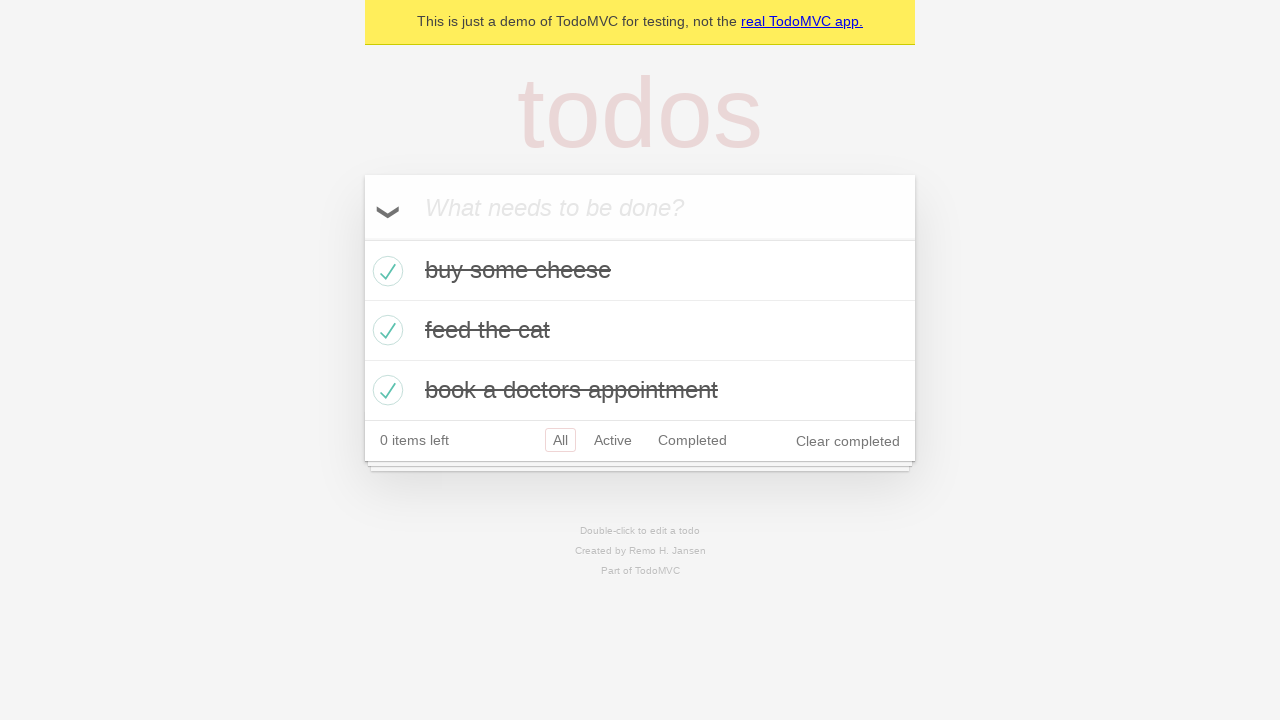

Unchecked the first todo item at (385, 271) on internal:testid=[data-testid="todo-item"s] >> nth=0 >> internal:role=checkbox
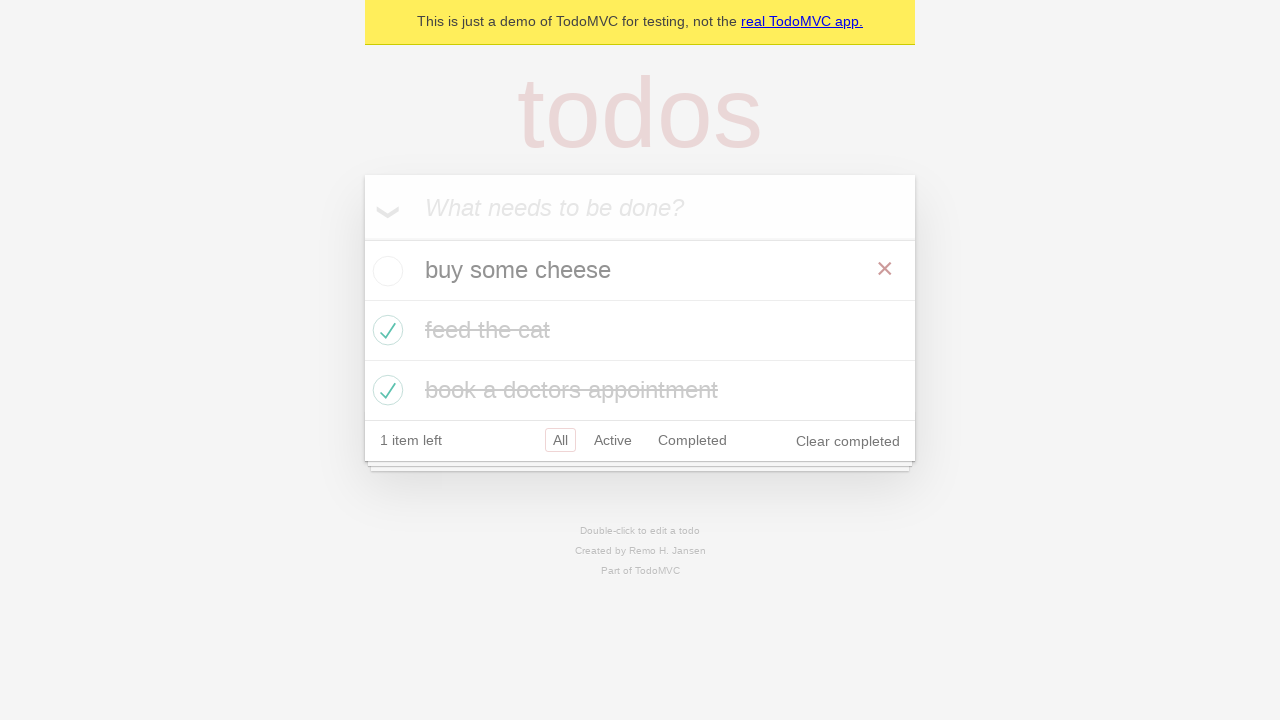

Checked the first todo item again at (385, 271) on internal:testid=[data-testid="todo-item"s] >> nth=0 >> internal:role=checkbox
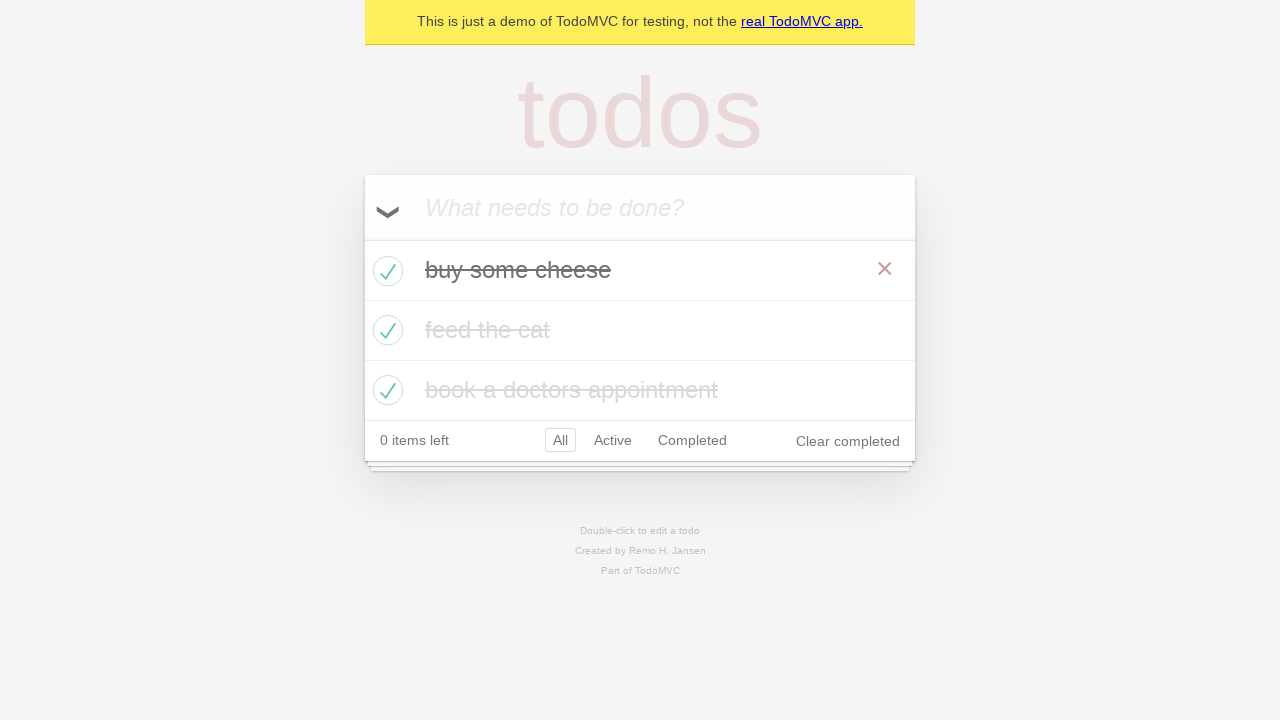

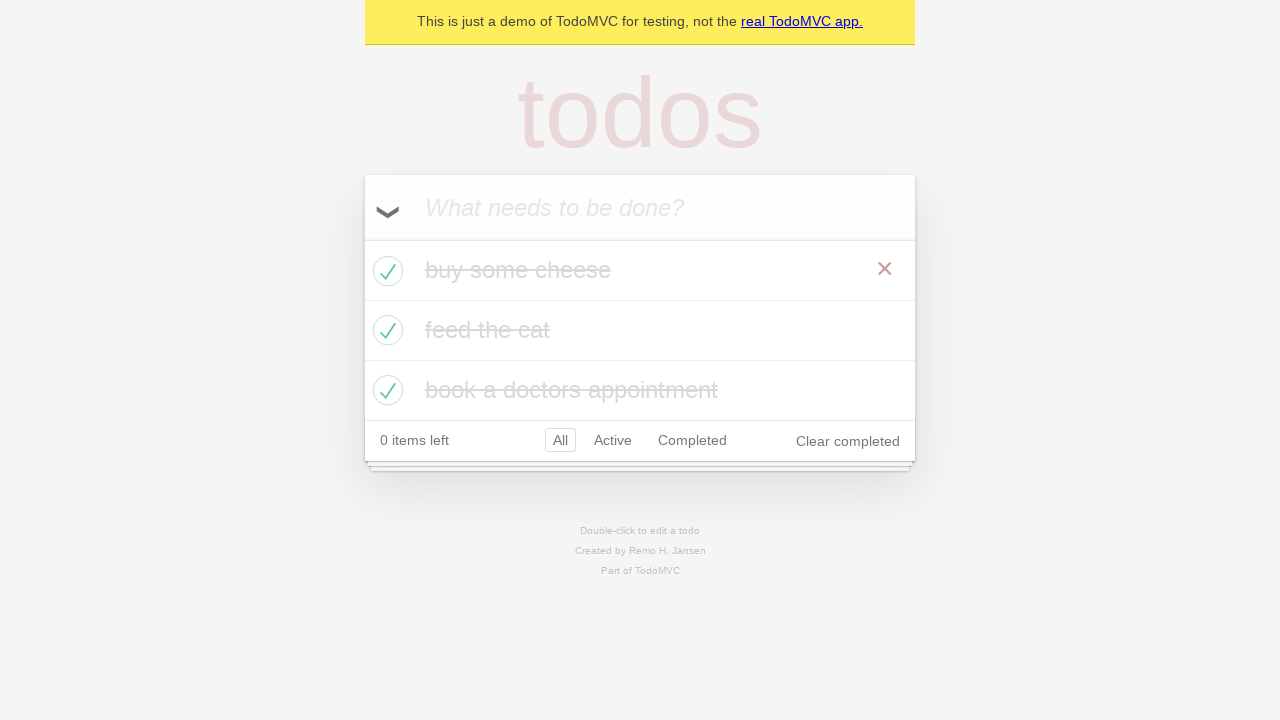